Tests the e-commerce purchase flow by adding items to cart, filling checkout form, and completing the purchase

Starting URL: https://www.demoblaze.com/

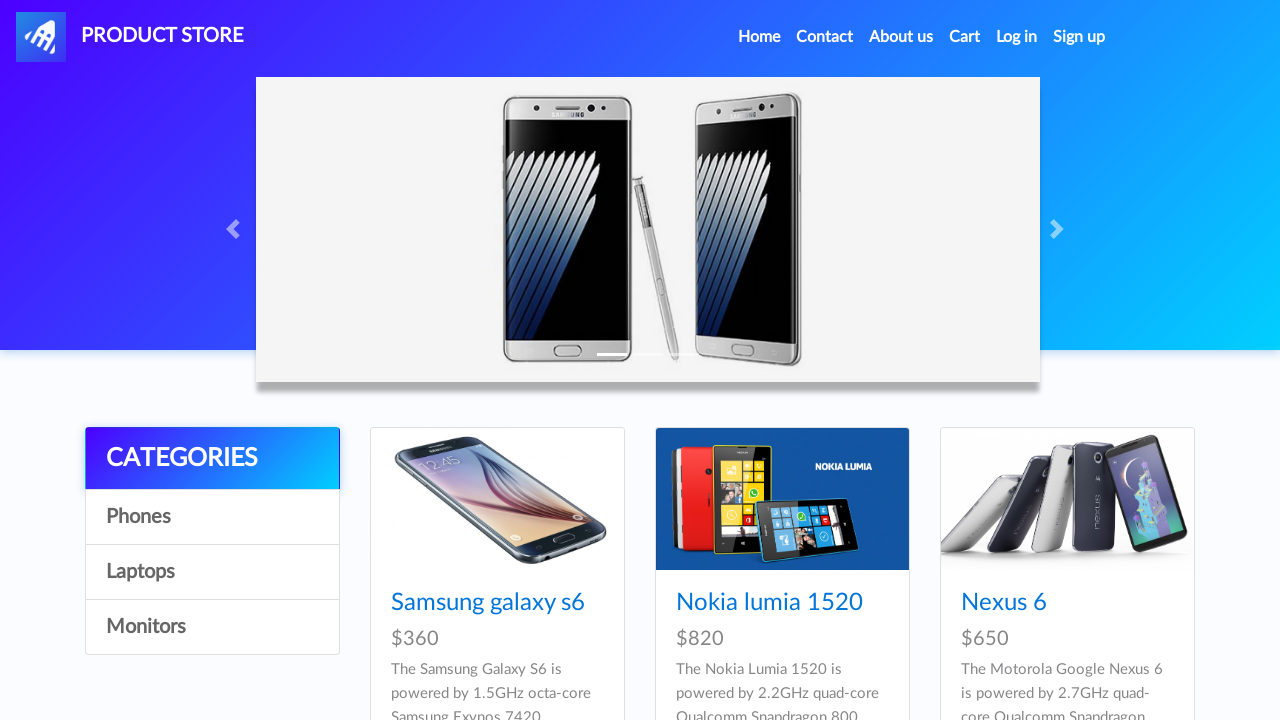

Clicked on first item in catalog at (488, 603) on xpath=//*[@id='tbodyid']/div[1]/div/div/h4/a
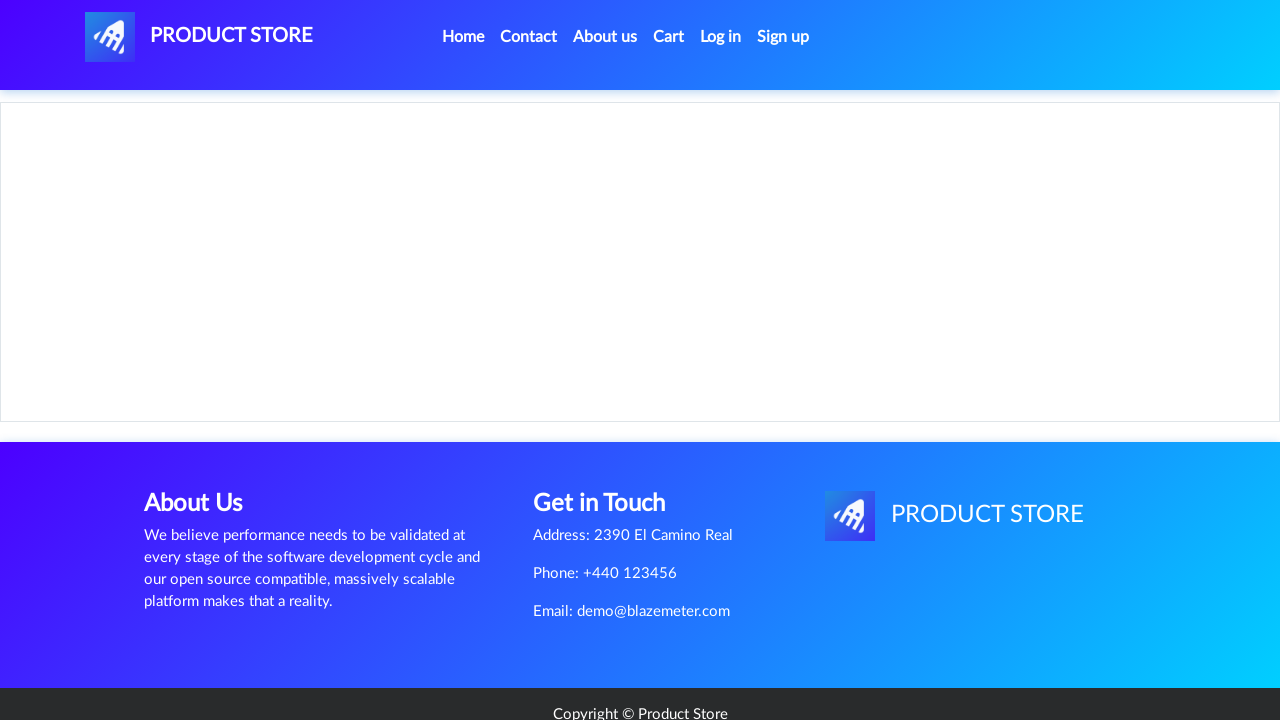

Waited for first item page to load
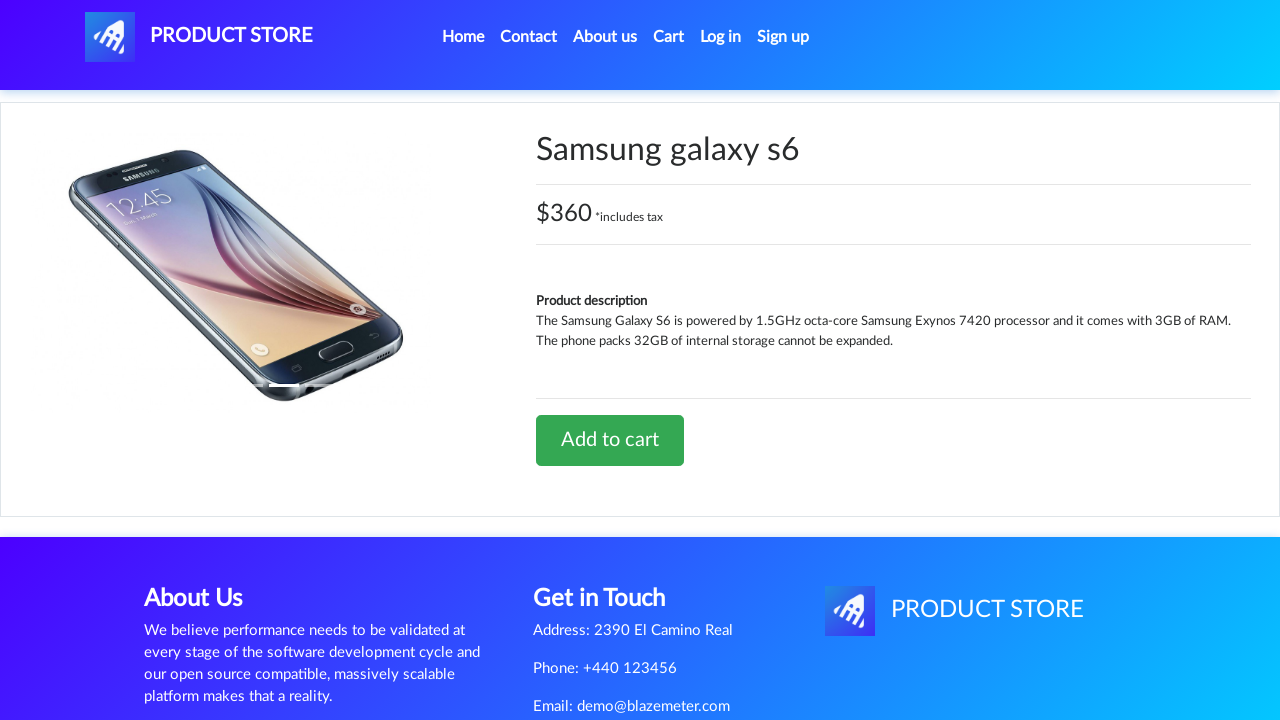

Clicked 'Add to cart' button for first item at (610, 440) on xpath=//*[@id='tbodyid']/div[2]/div/a
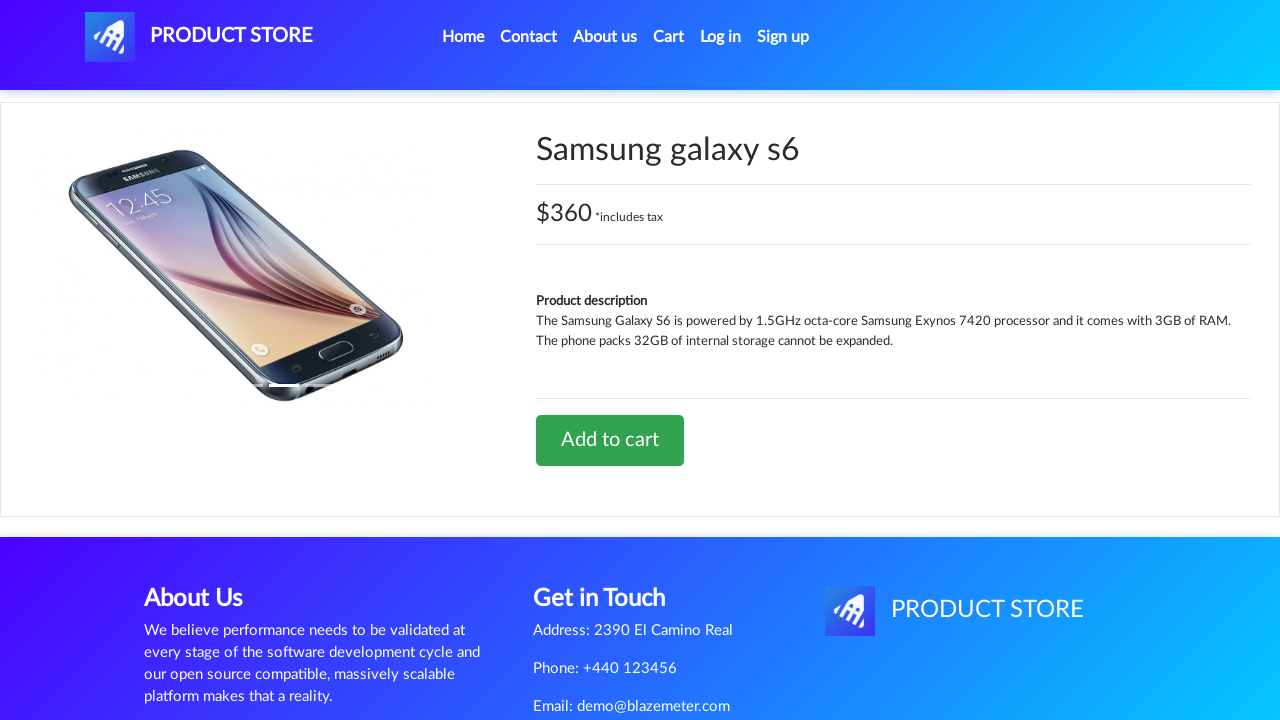

Waited for add to cart action to complete
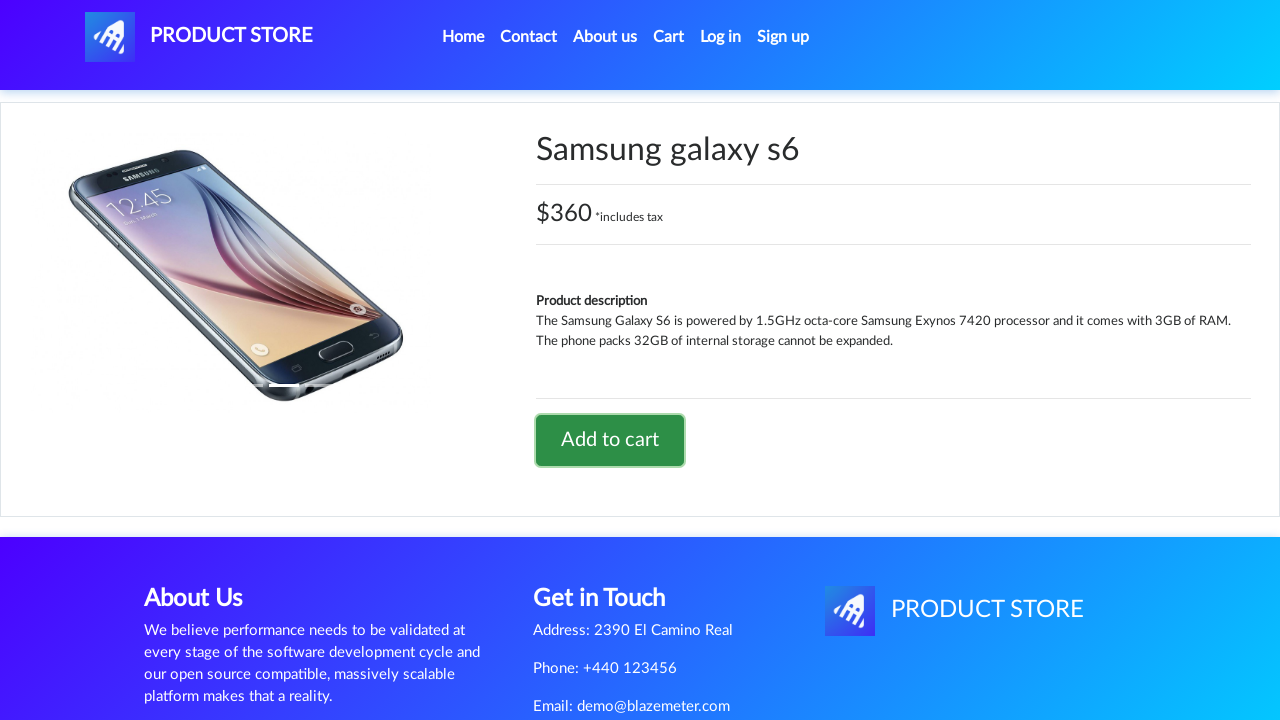

Set up dialog handler to dismiss alerts
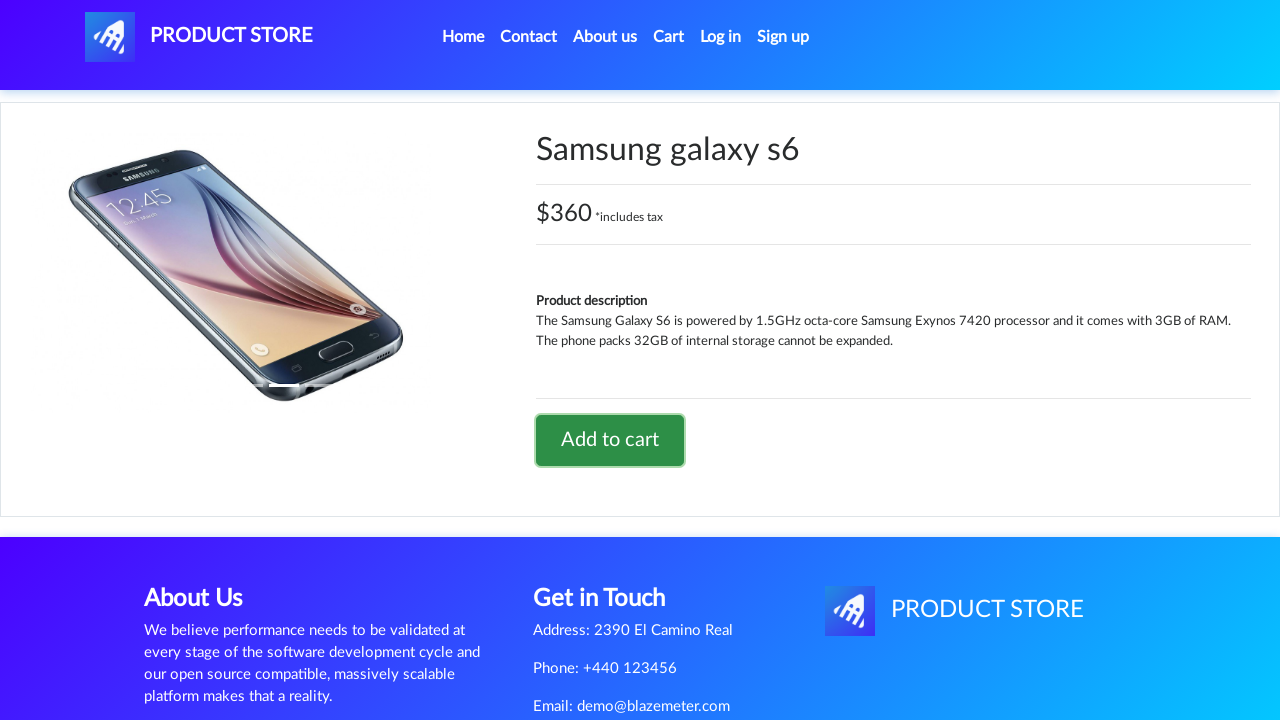

Clicked home link in navigation at (463, 37) on xpath=//*[@id='navbarExample']/ul/li[1]/a
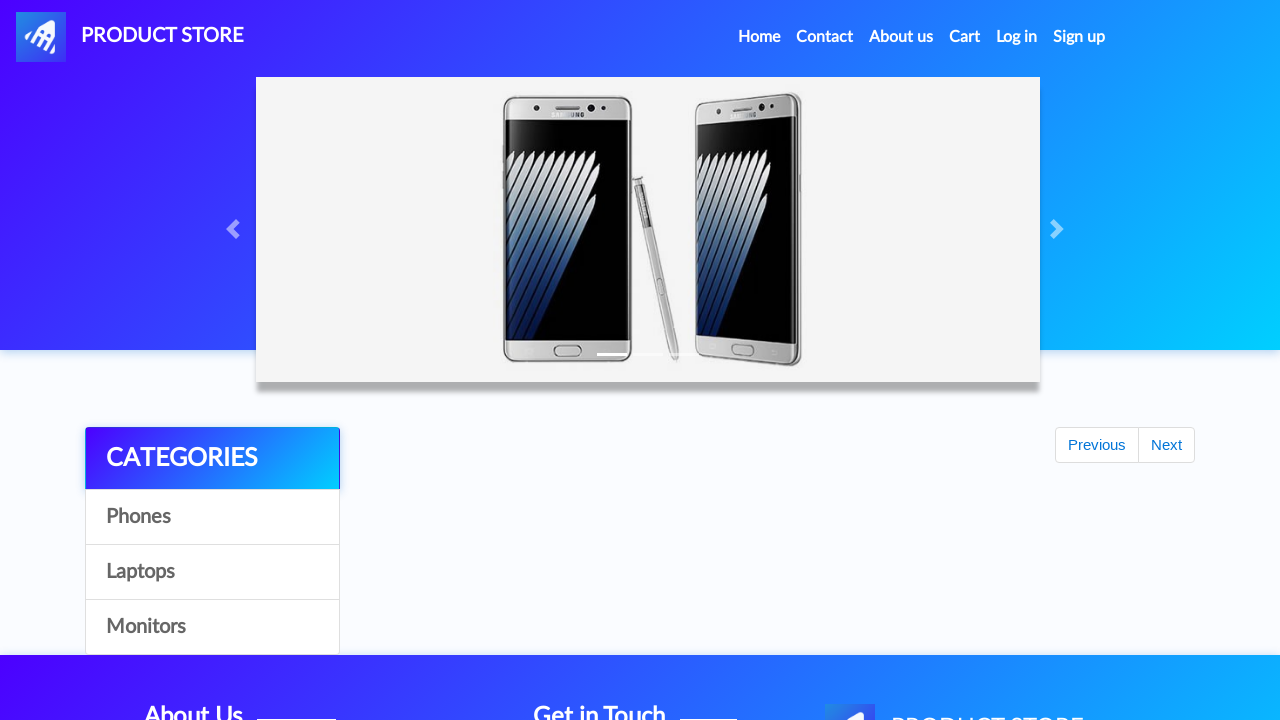

Waited for home page to load
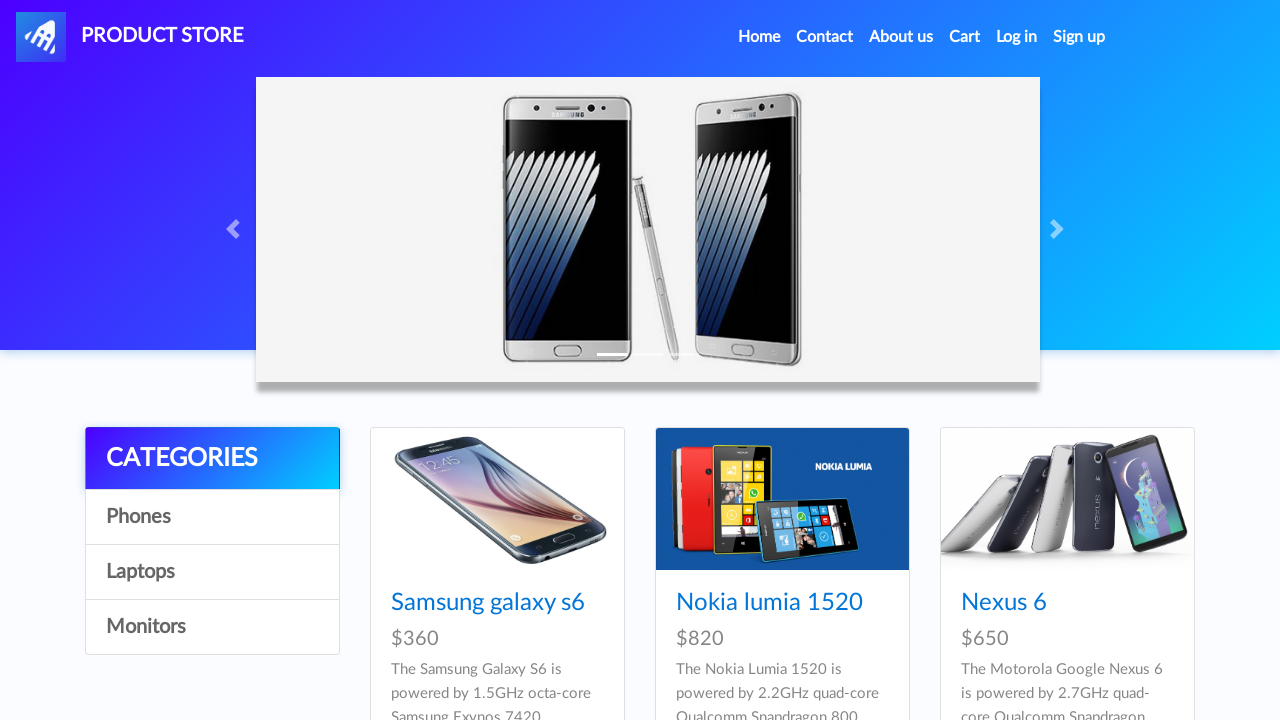

Clicked on second item in catalog at (769, 603) on xpath=//*[@id='tbodyid']/div[2]/div/div/h4/a
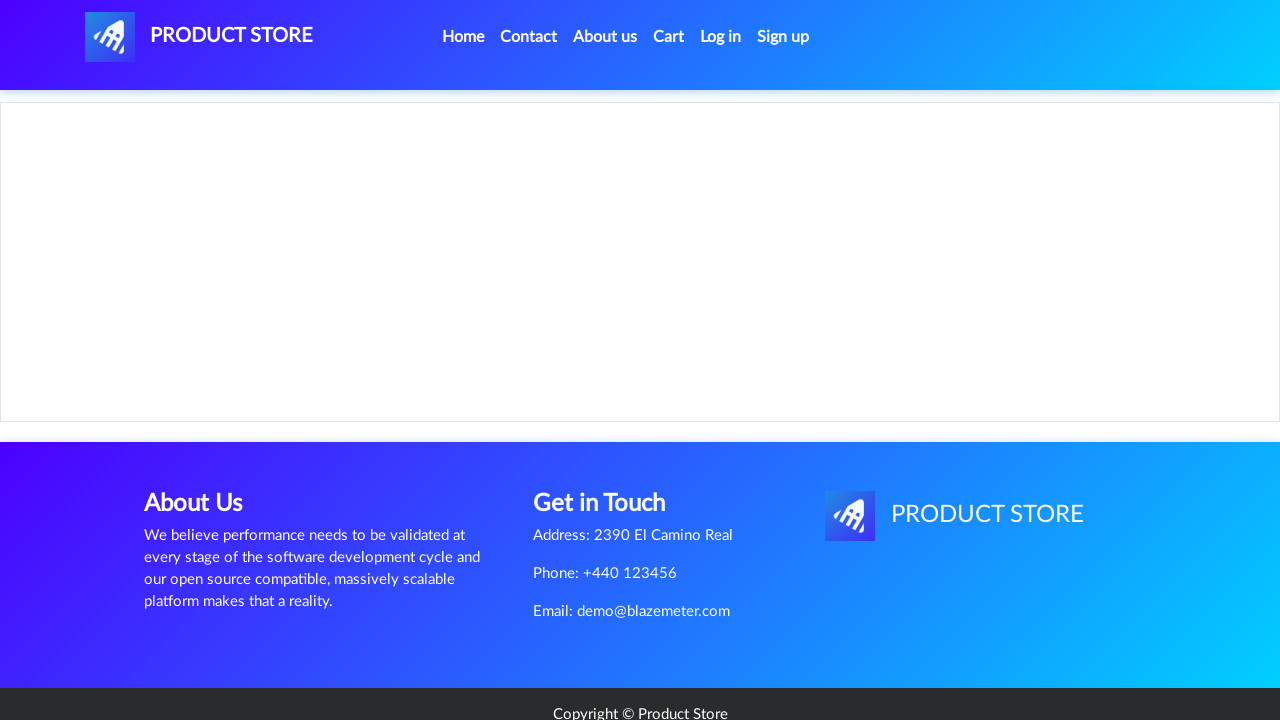

Waited for second item page to load
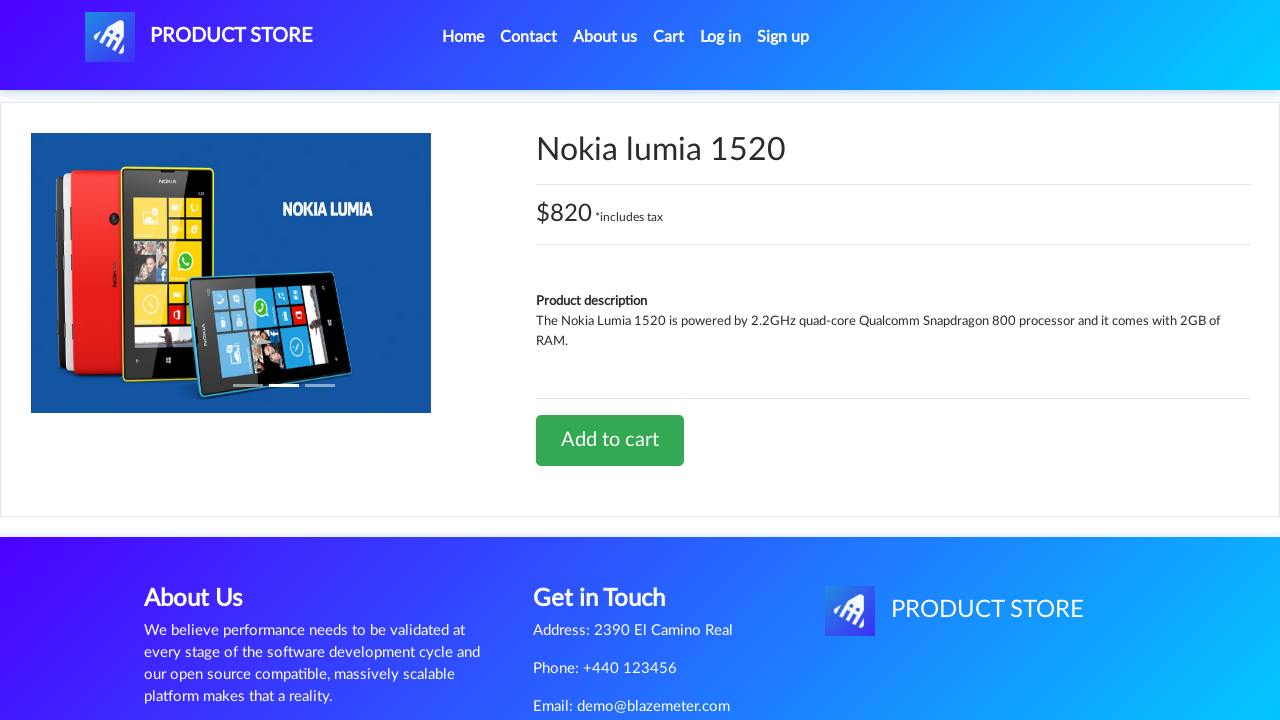

Clicked 'Add to cart' button for second item at (610, 440) on xpath=//*[@id='tbodyid']/div[2]/div/a
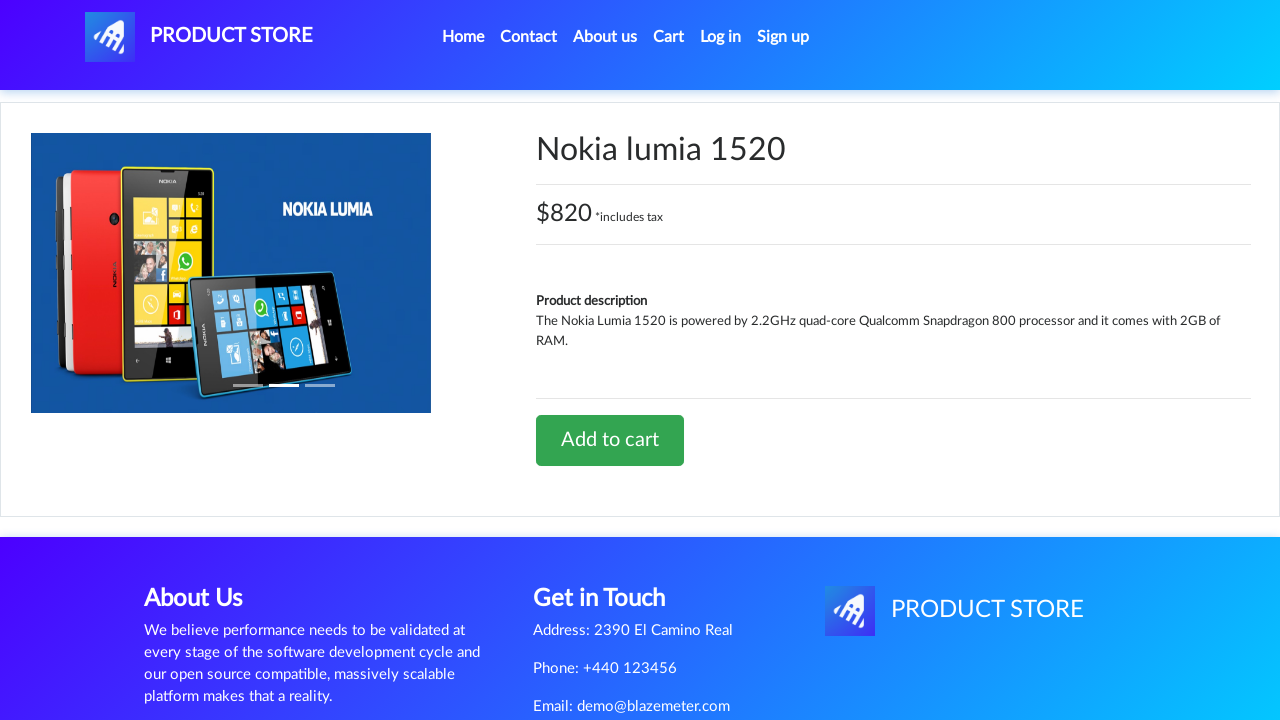

Waited for second item to be added to cart
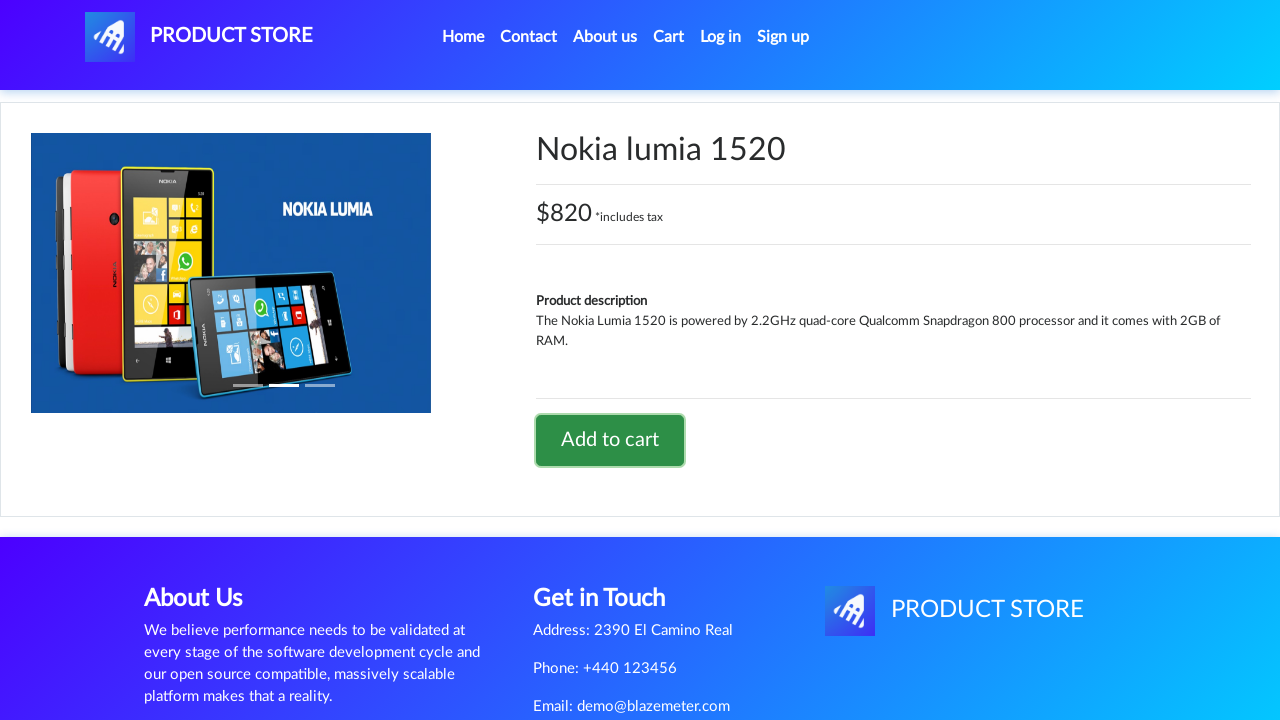

Clicked on cart link to view shopping cart at (669, 37) on xpath=//*[@id='cartur']
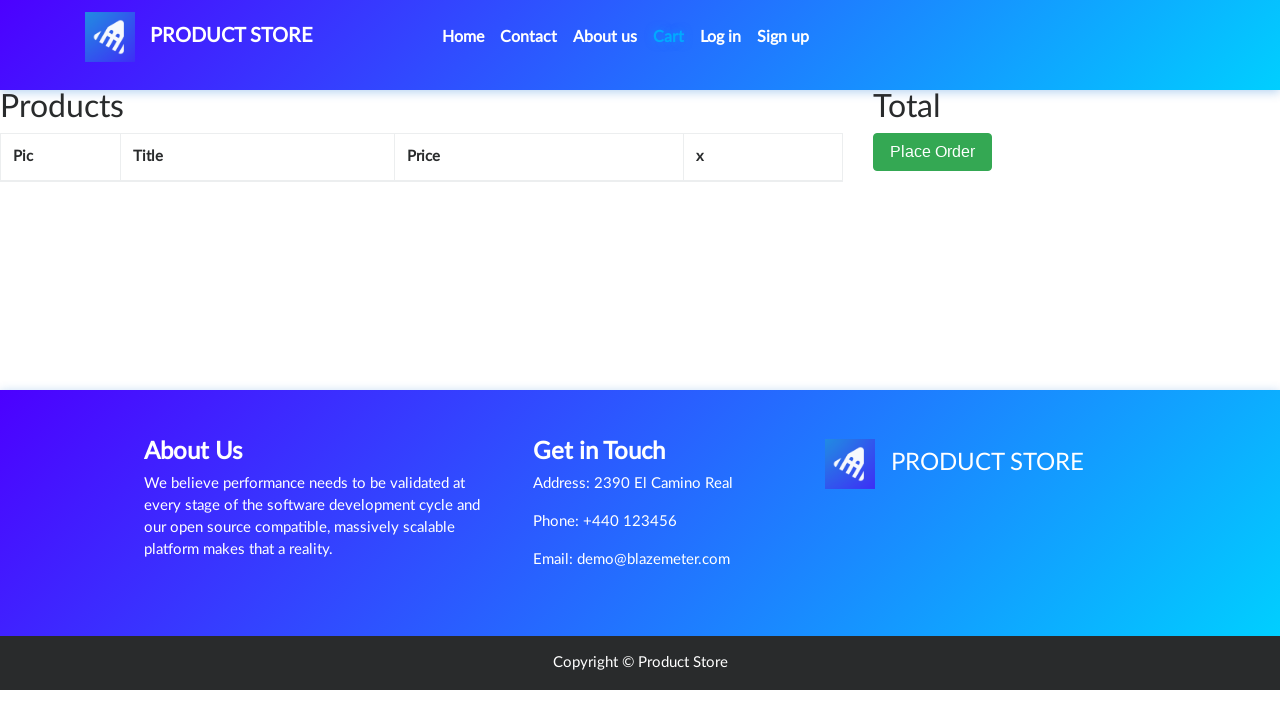

Waited for cart page to load
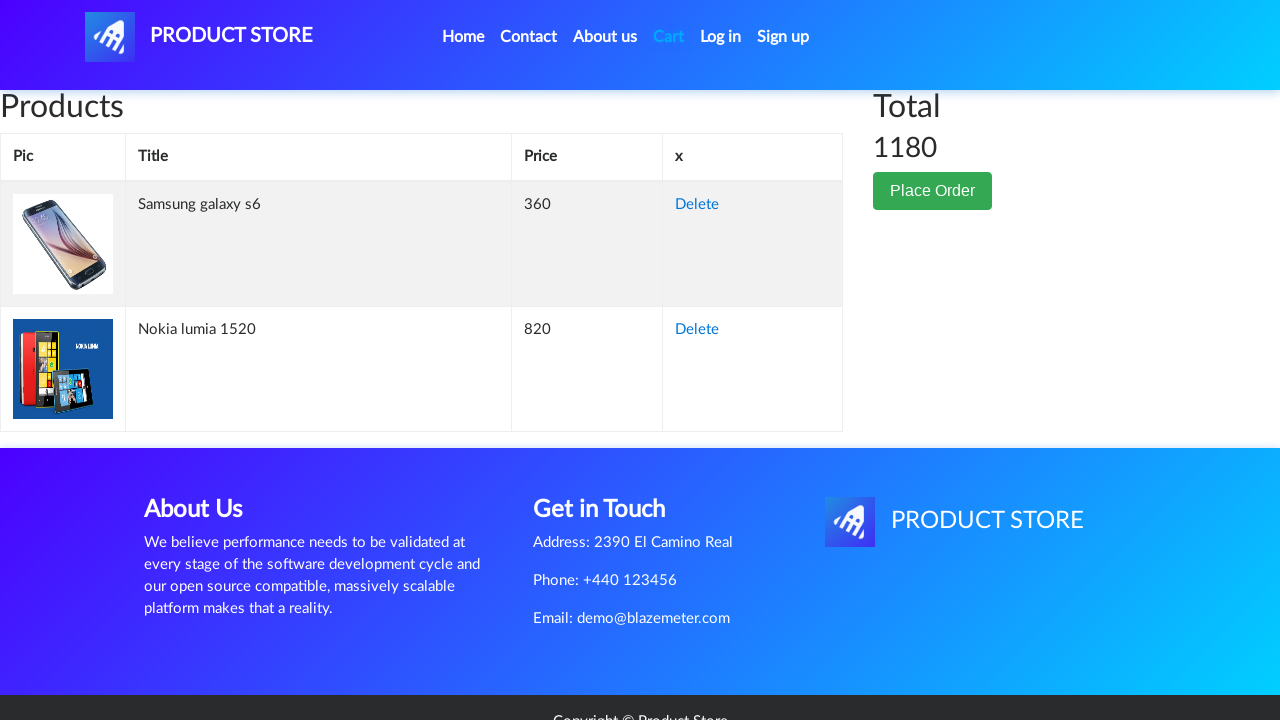

Clicked 'Place Order' button at (933, 191) on xpath=//*[@id='page-wrapper']/div/div[2]/button
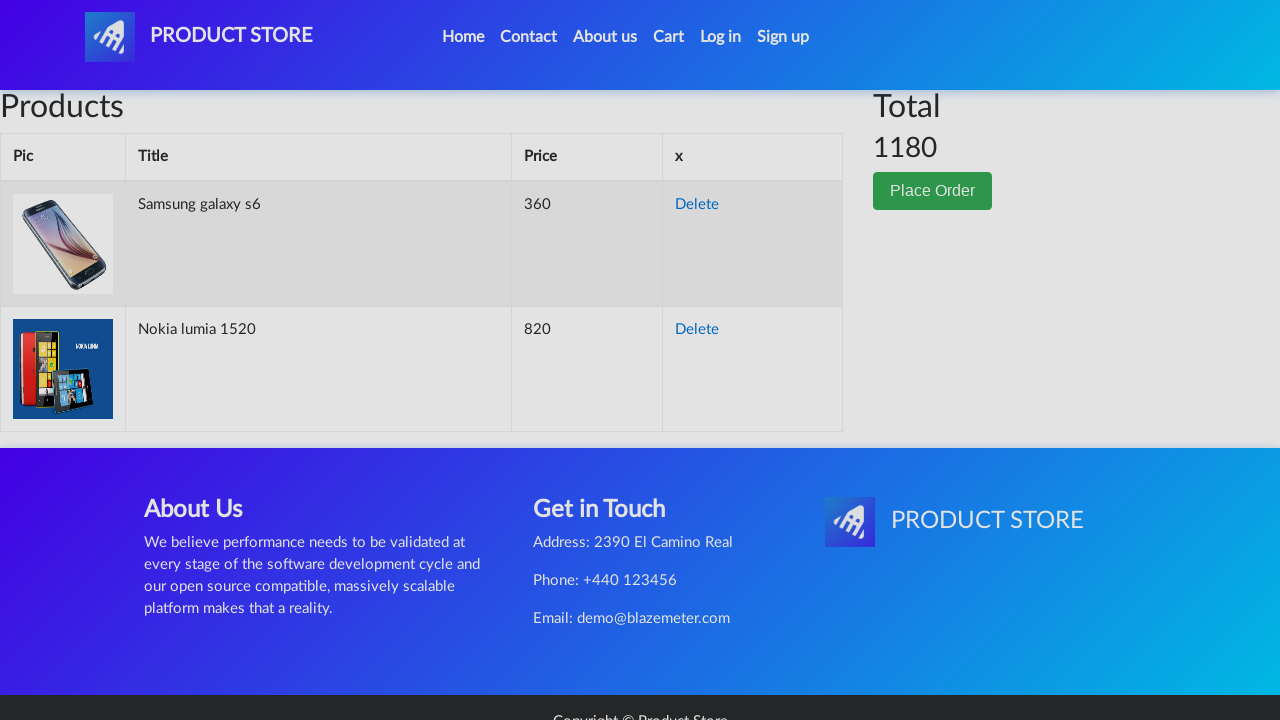

Waited for order modal to appear
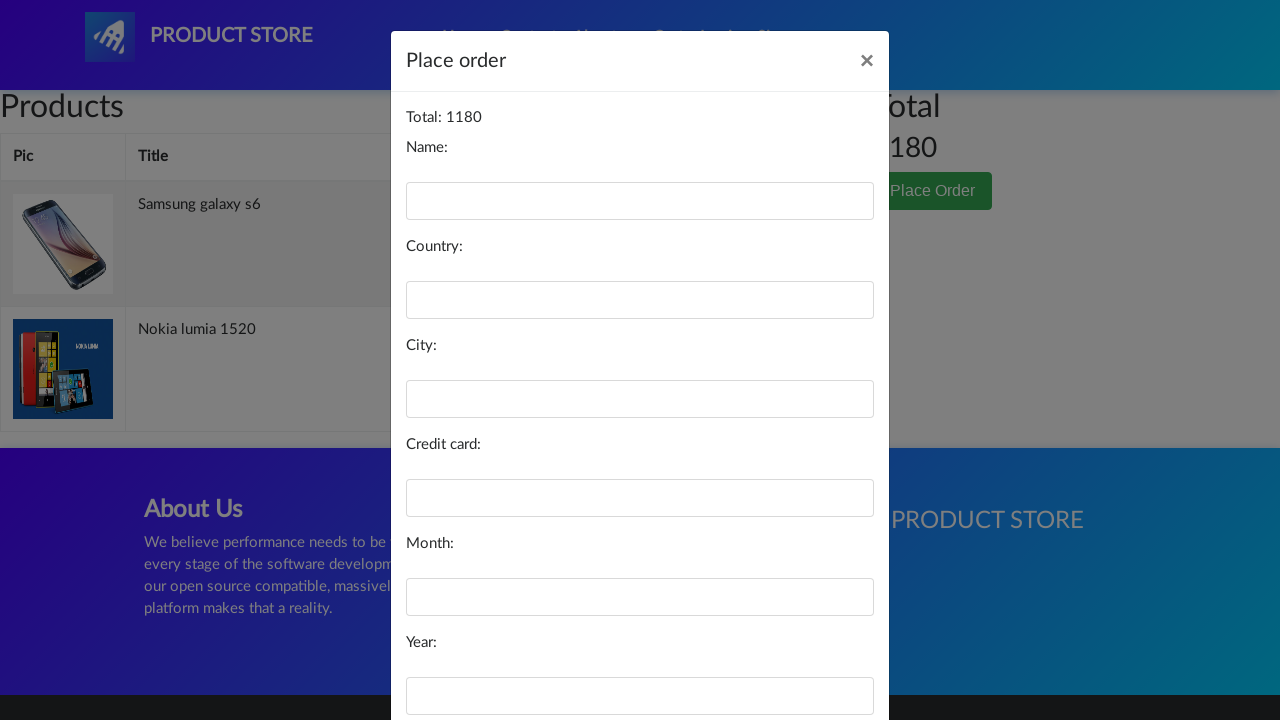

Attempted to submit order without filling form (validation test) at (823, 655) on xpath=//*[@id='orderModal']/div/div/div[3]/button[2]
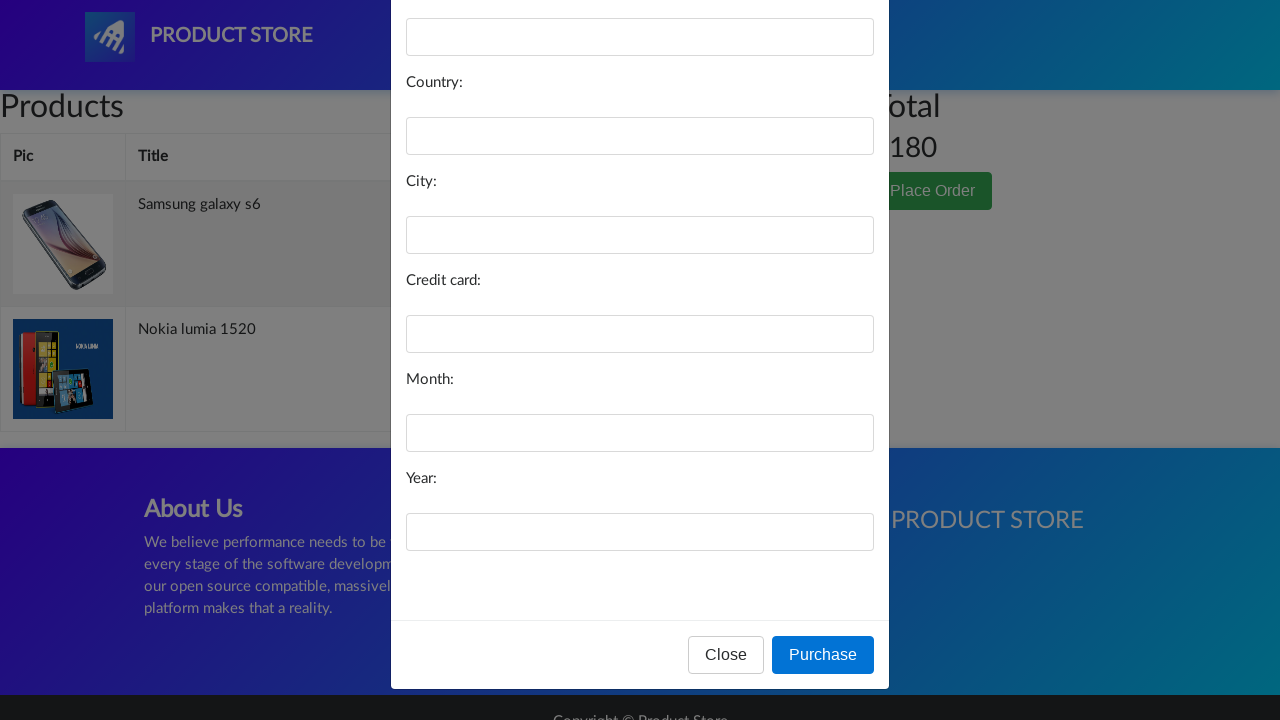

Waited after validation attempt
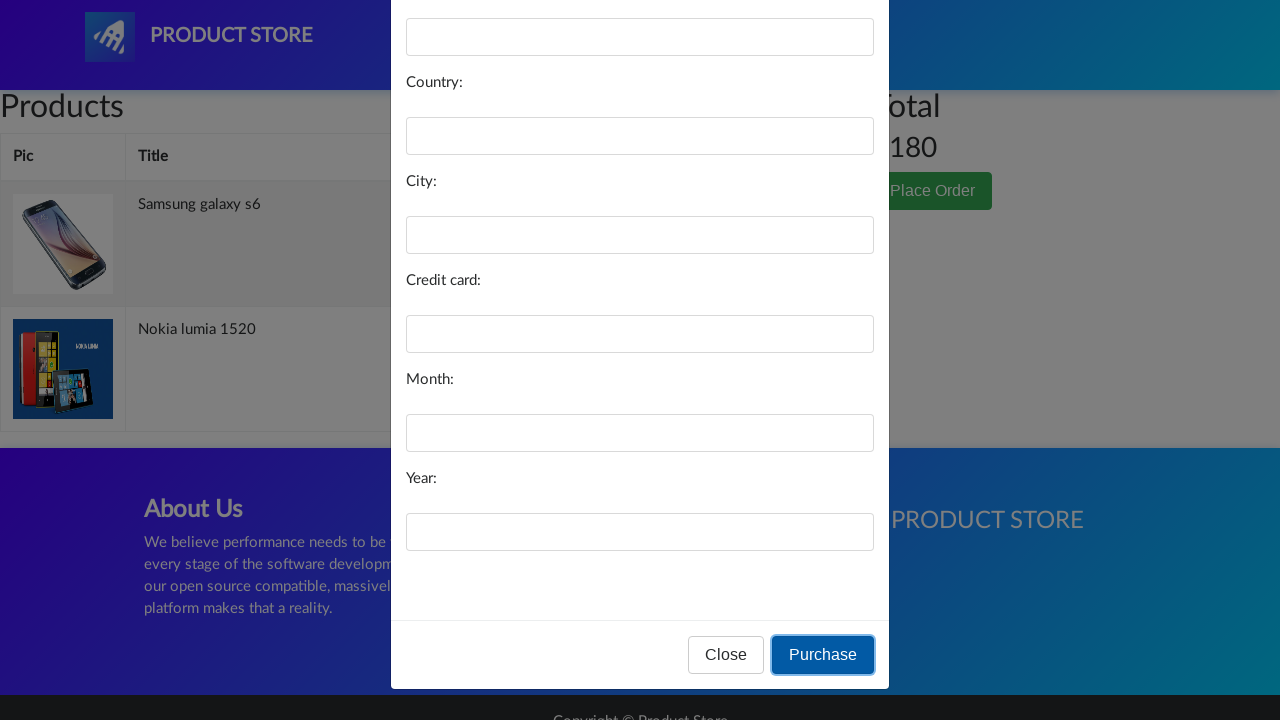

Filled 'Name' field with 'TestName' on //*[@id='name']
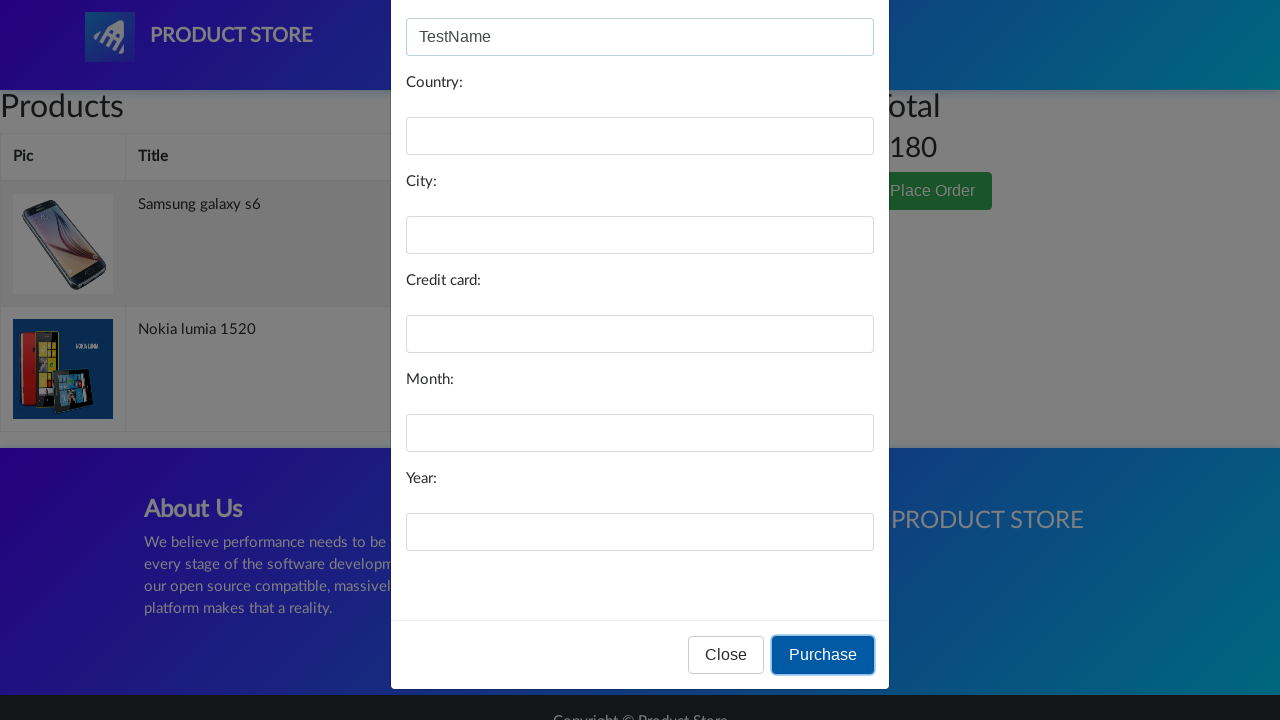

Filled 'Country' field with 'TestCountry' on //*[@id='country']
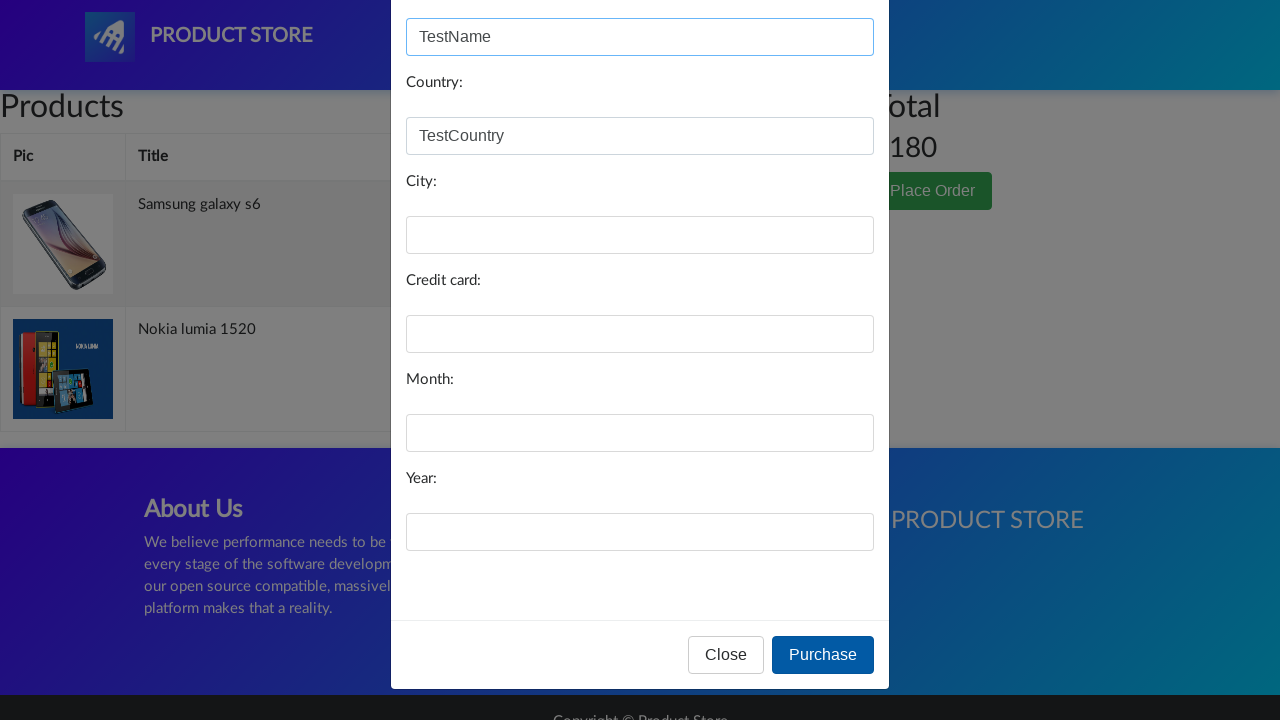

Filled 'City' field with 'TestCity' on //*[@id='city']
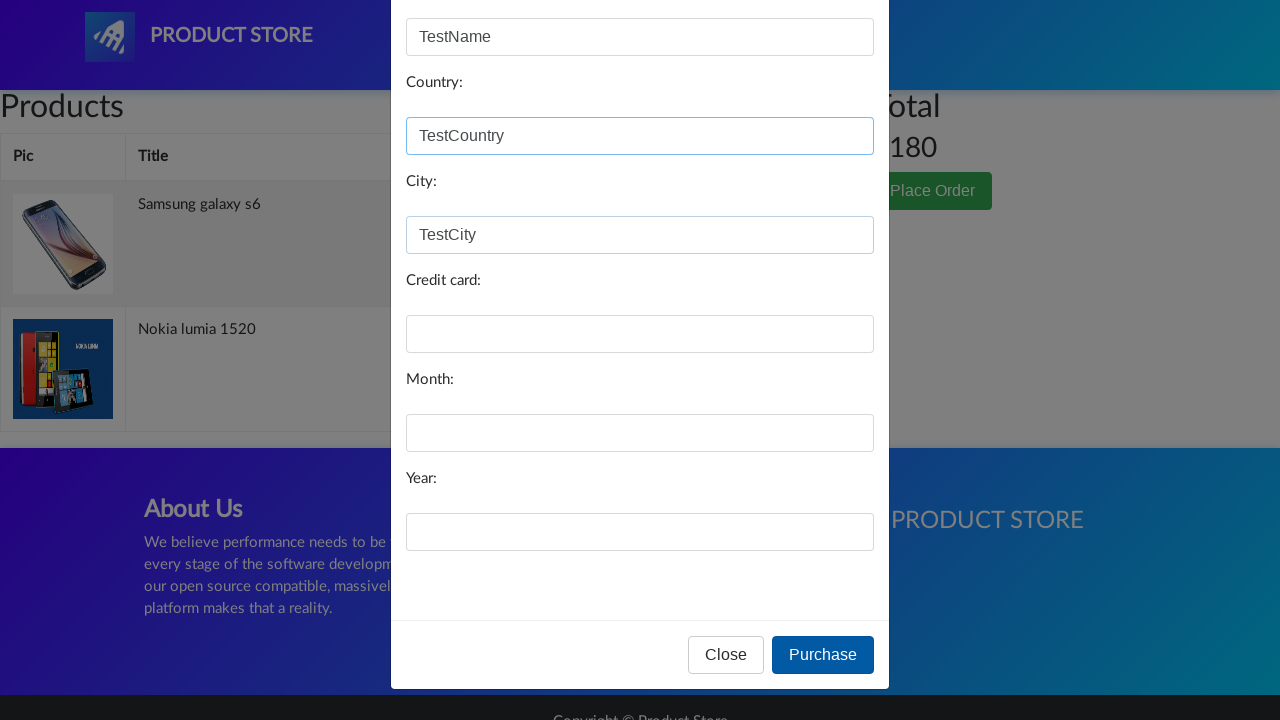

Filled 'Card' field with '00000' on //*[@id='card']
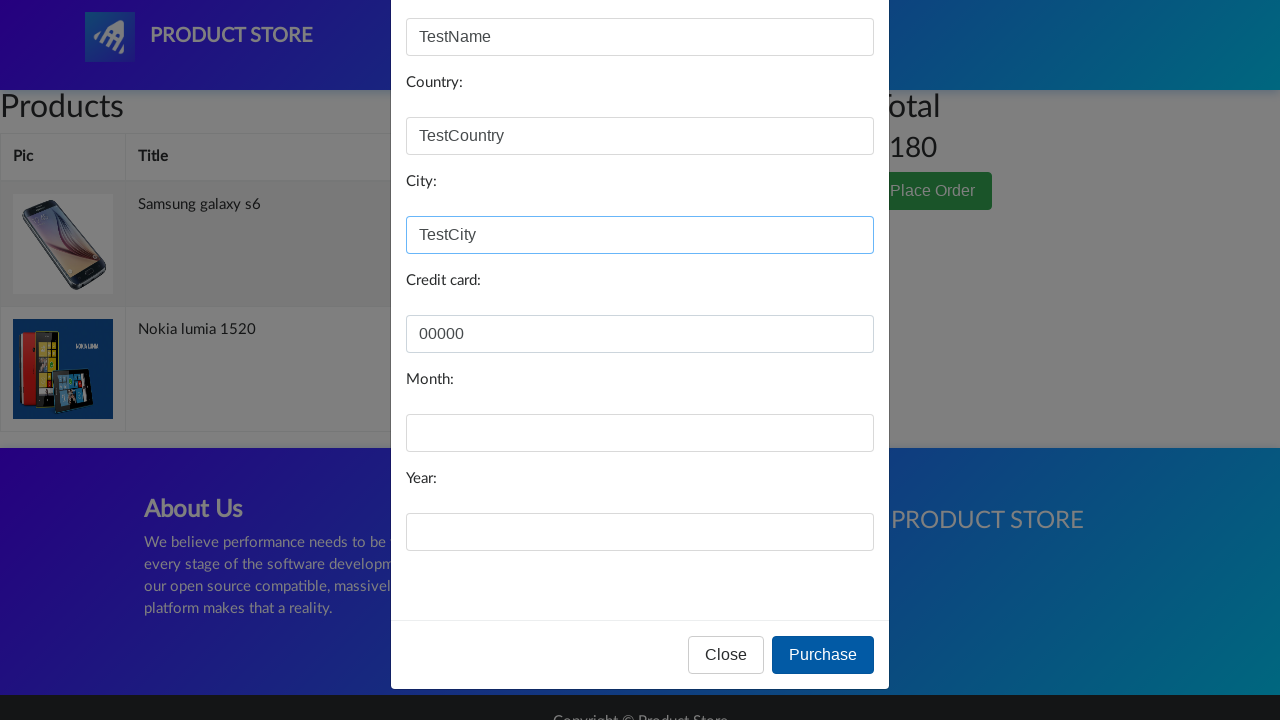

Filled 'Month' field with 'TestMonth' on //*[@id='month']
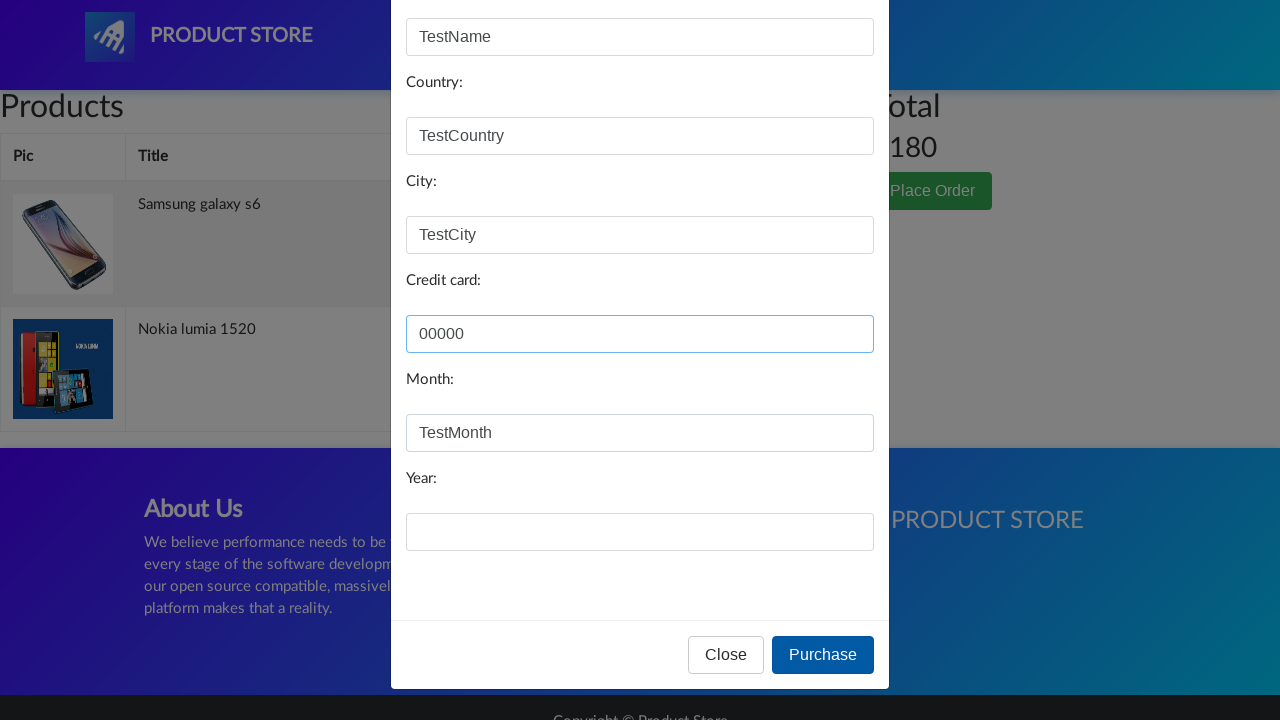

Filled 'Year' field with '2023' on //*[@id='year']
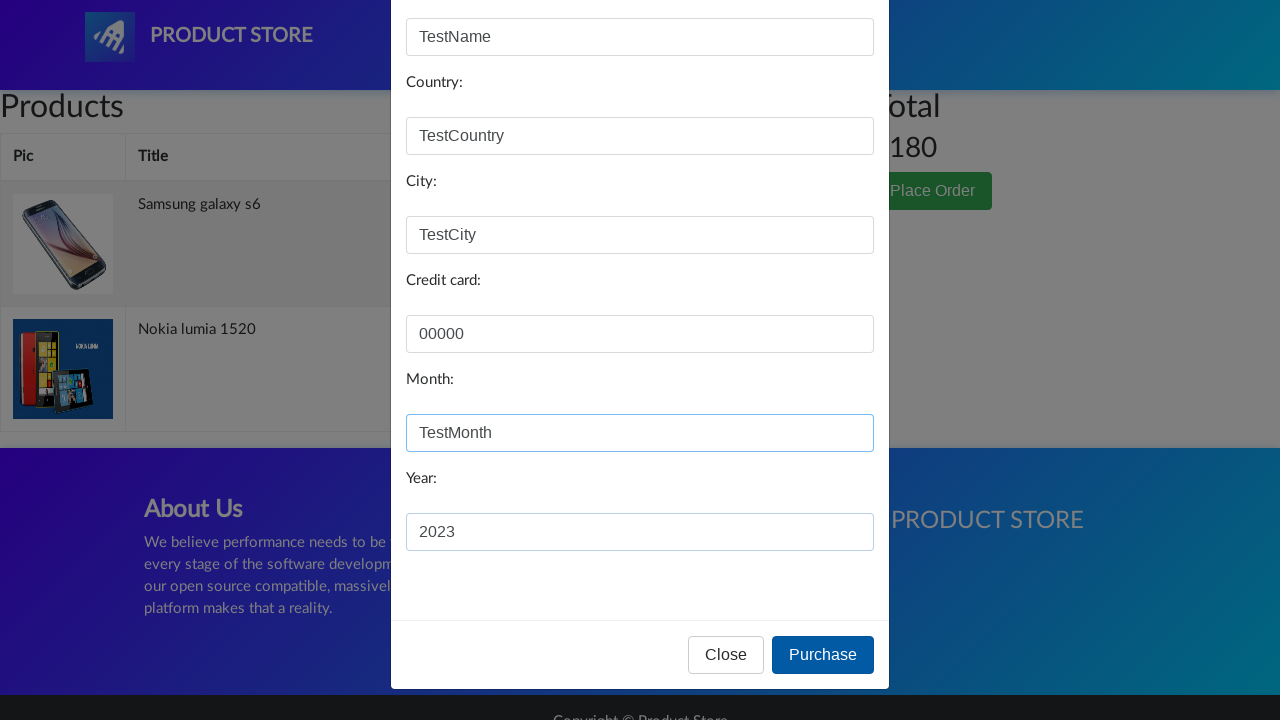

Waited after completing checkout form
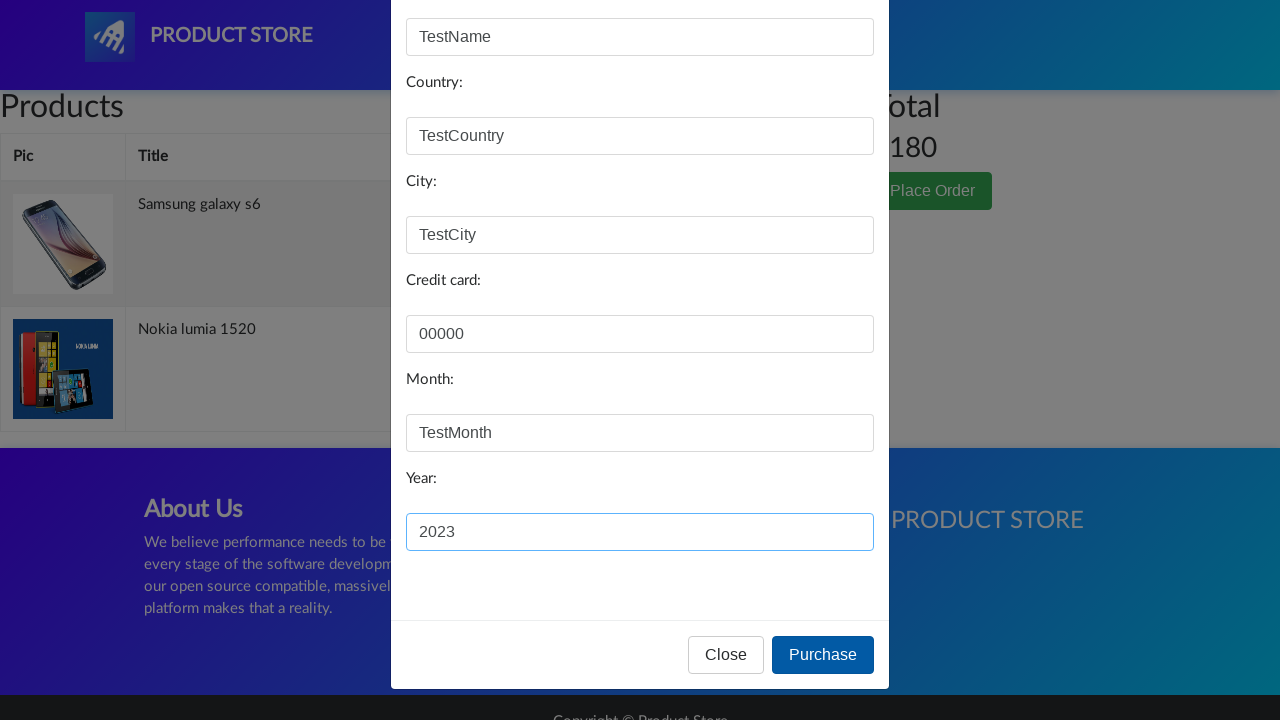

Clicked 'Purchase' button to complete order at (823, 655) on xpath=//*[@id='orderModal']/div/div/div[3]/button[2]
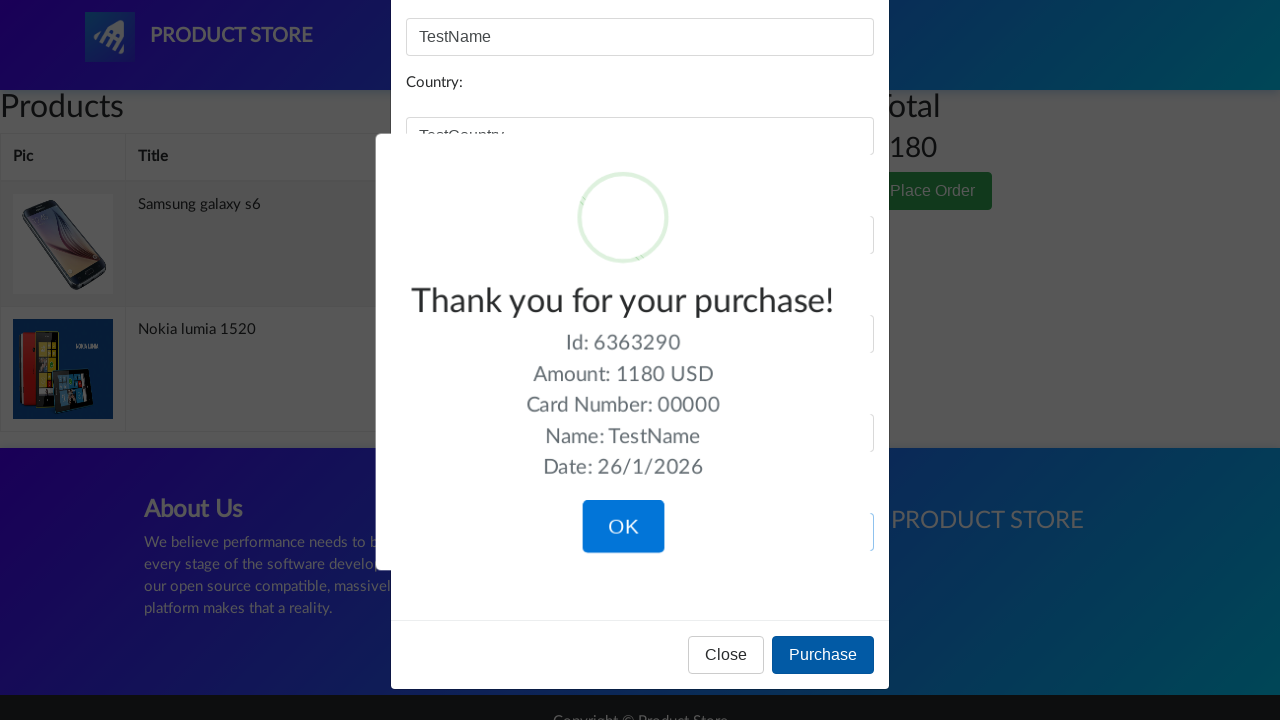

Waited for purchase to be processed
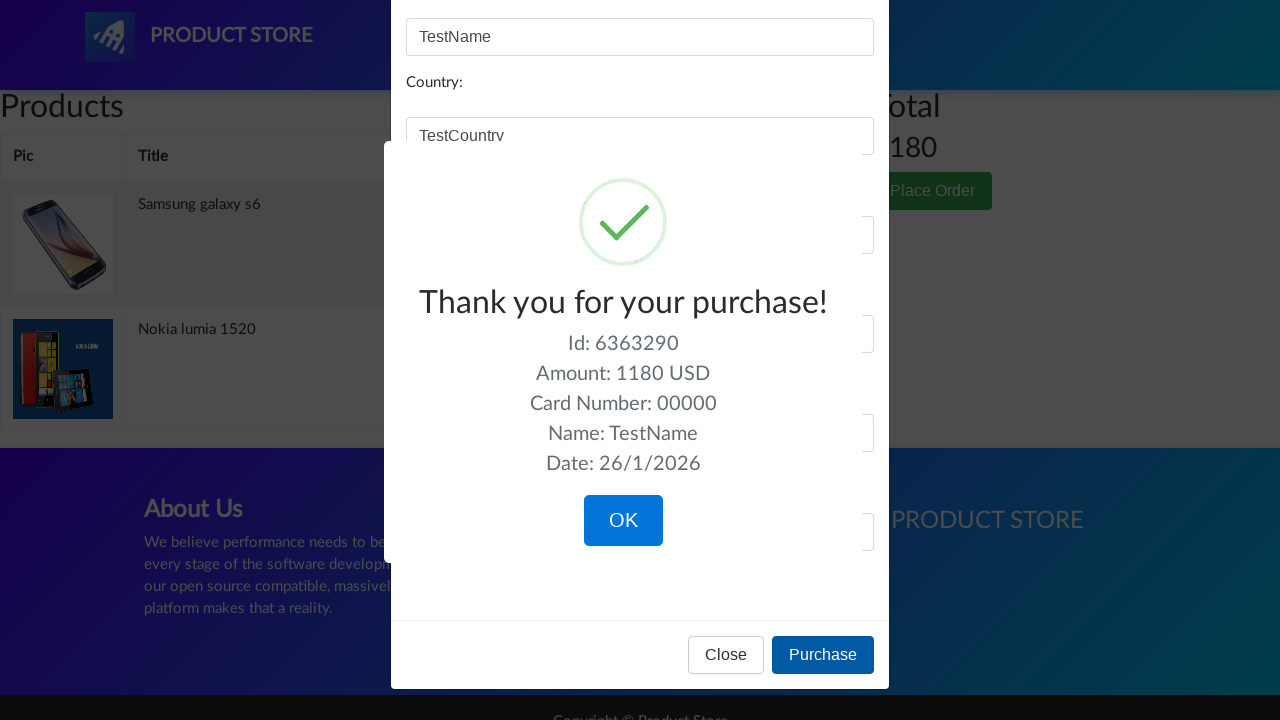

Clicked OK button on purchase confirmation dialog at (623, 521) on xpath=/html/body/div[10]/div[7]/div/button
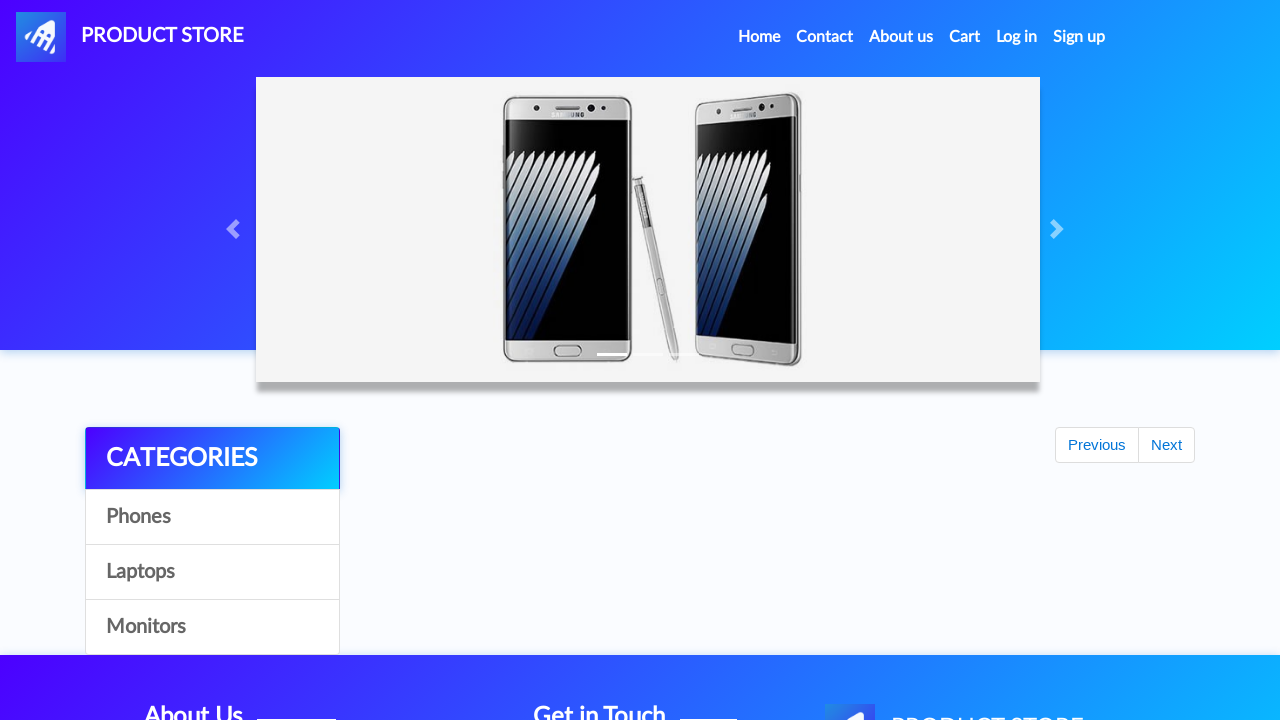

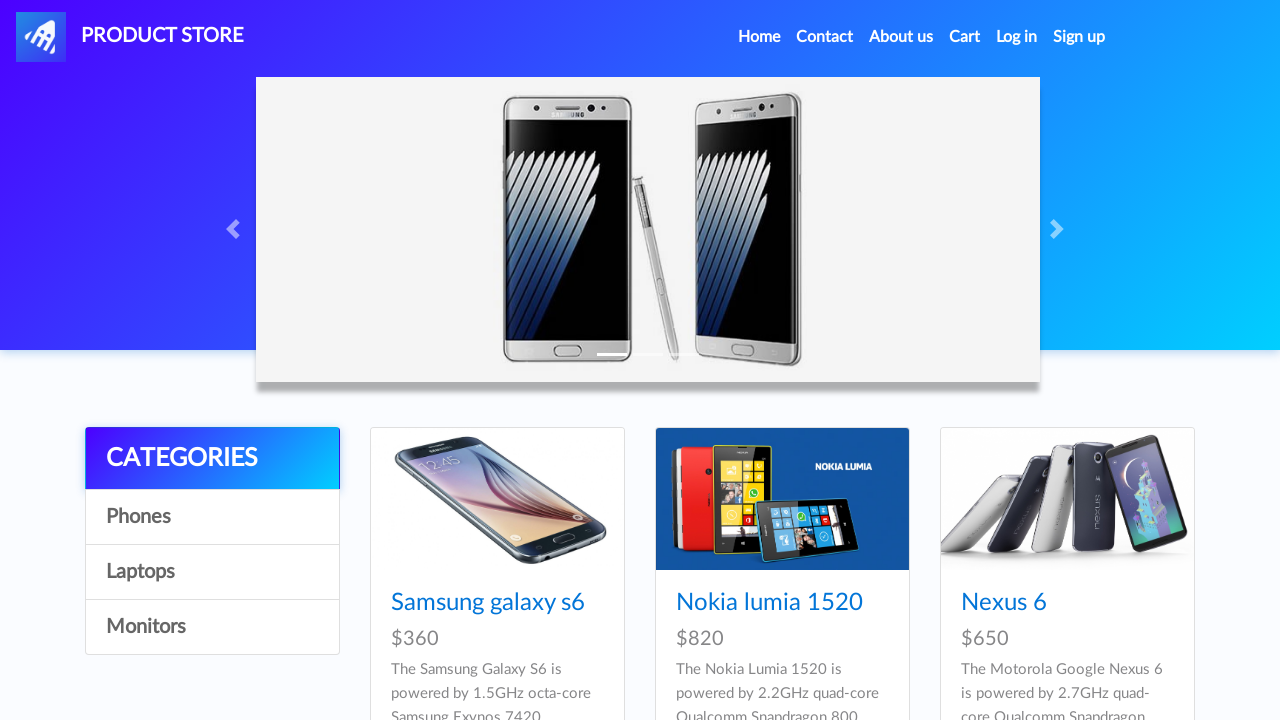